Scrolls to the footer on the home page, enters an email in the subscription input, and submits to verify subscription functionality

Starting URL: https://automationexercise.com/

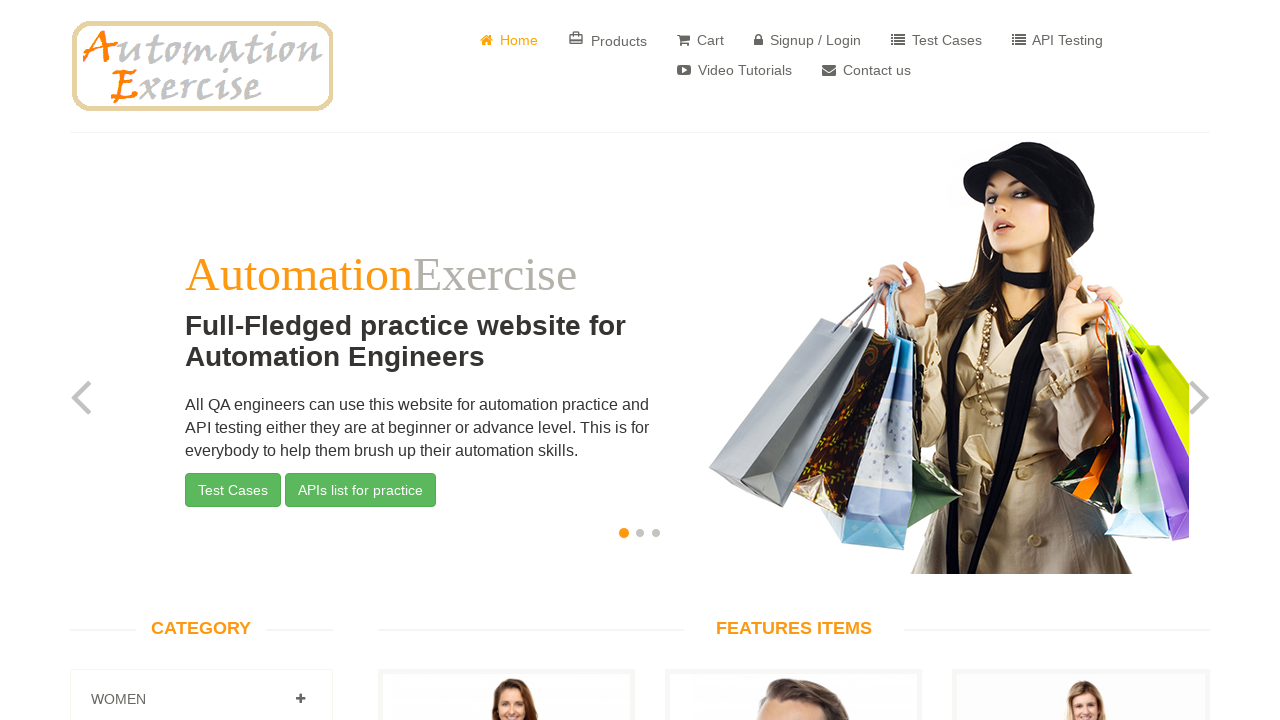

Scrolled to footer of home page
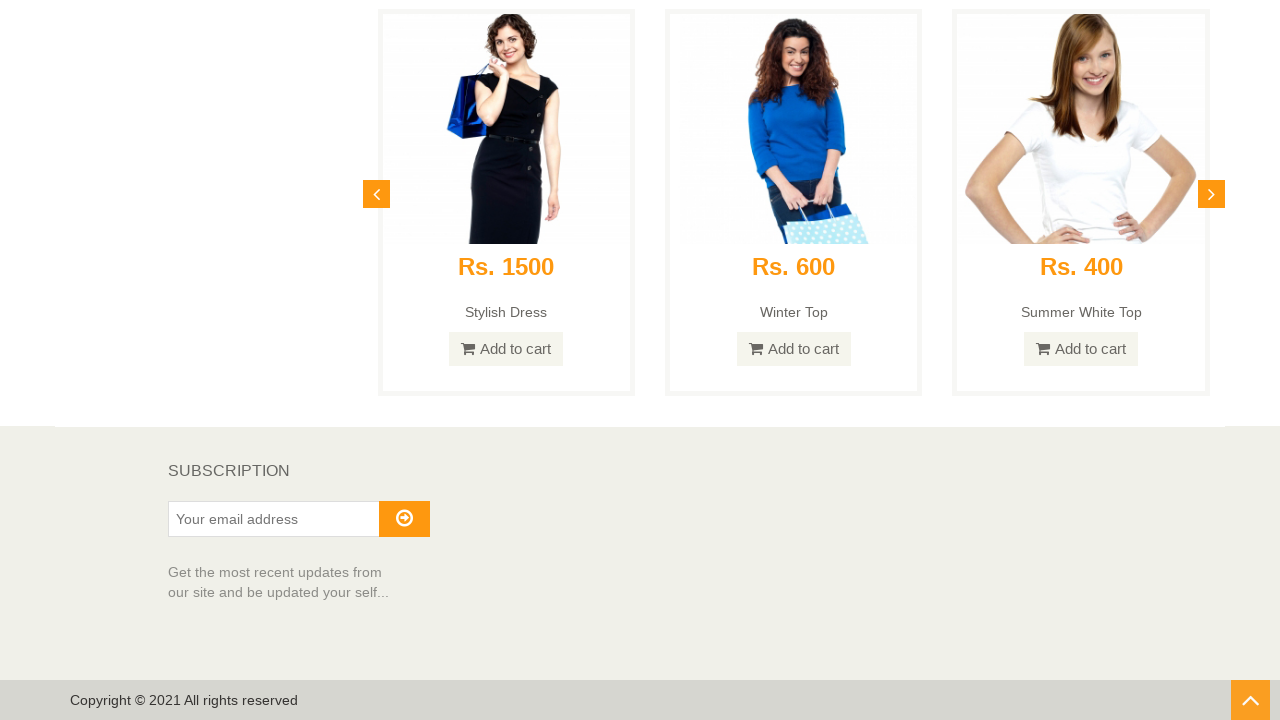

Subscription email input field loaded
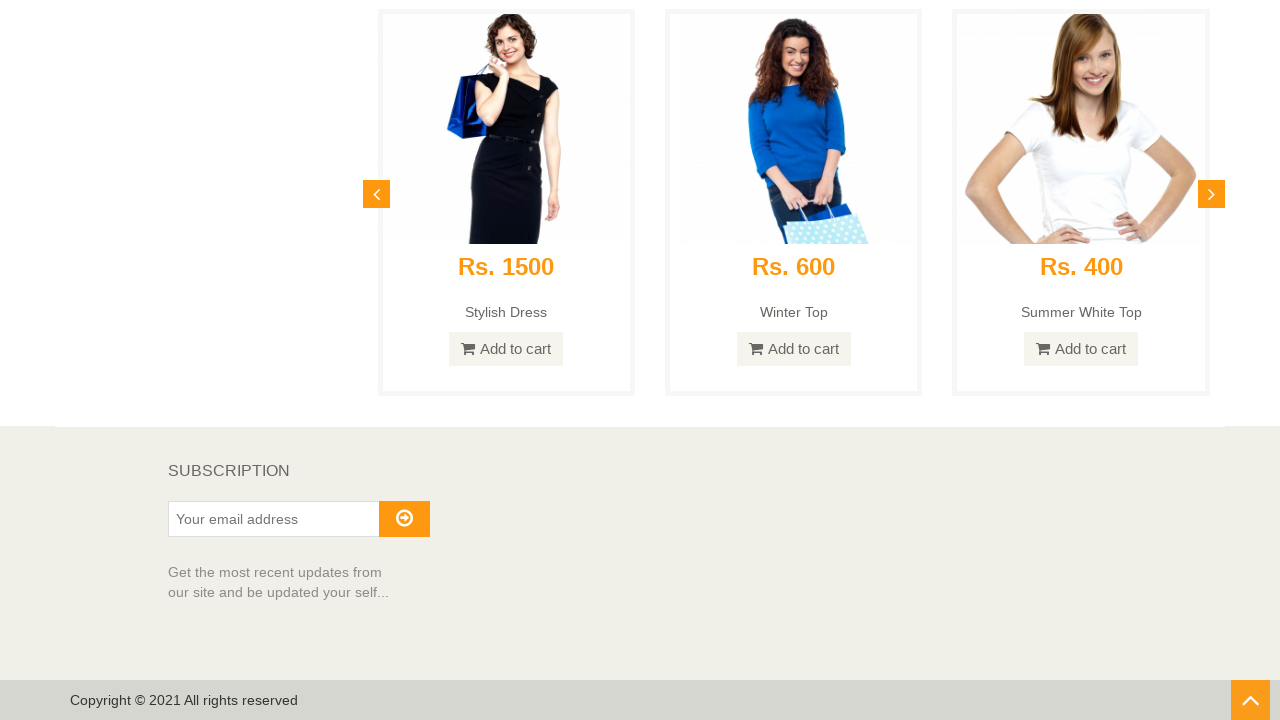

Entered email 'subscriber_test@example.com' in subscription input on #susbscribe_email
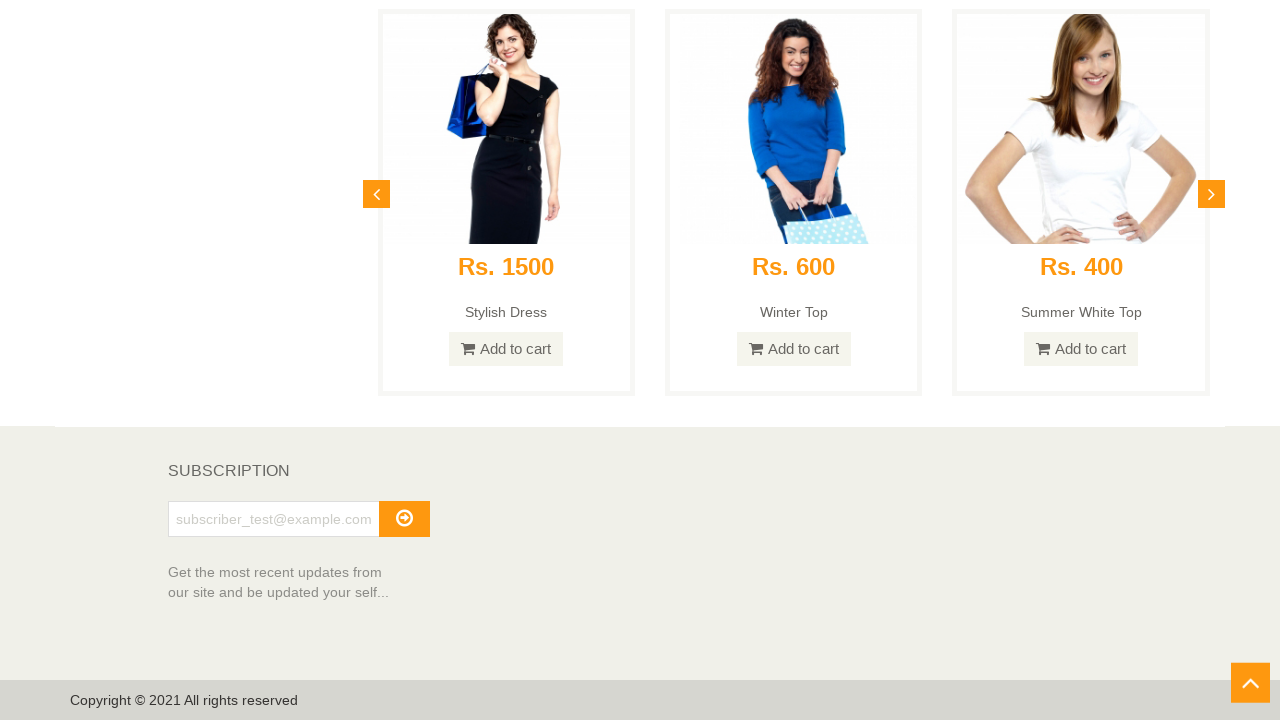

Clicked subscribe button at (404, 519) on #subscribe
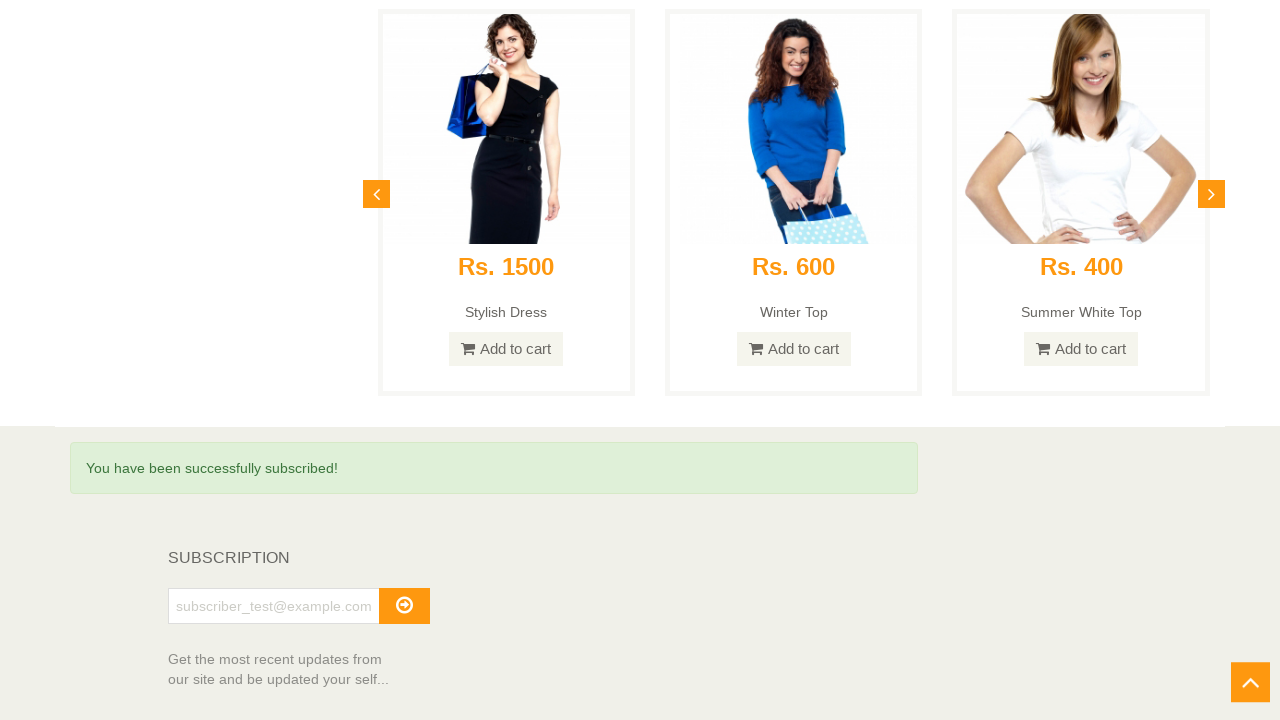

Subscription success message appeared
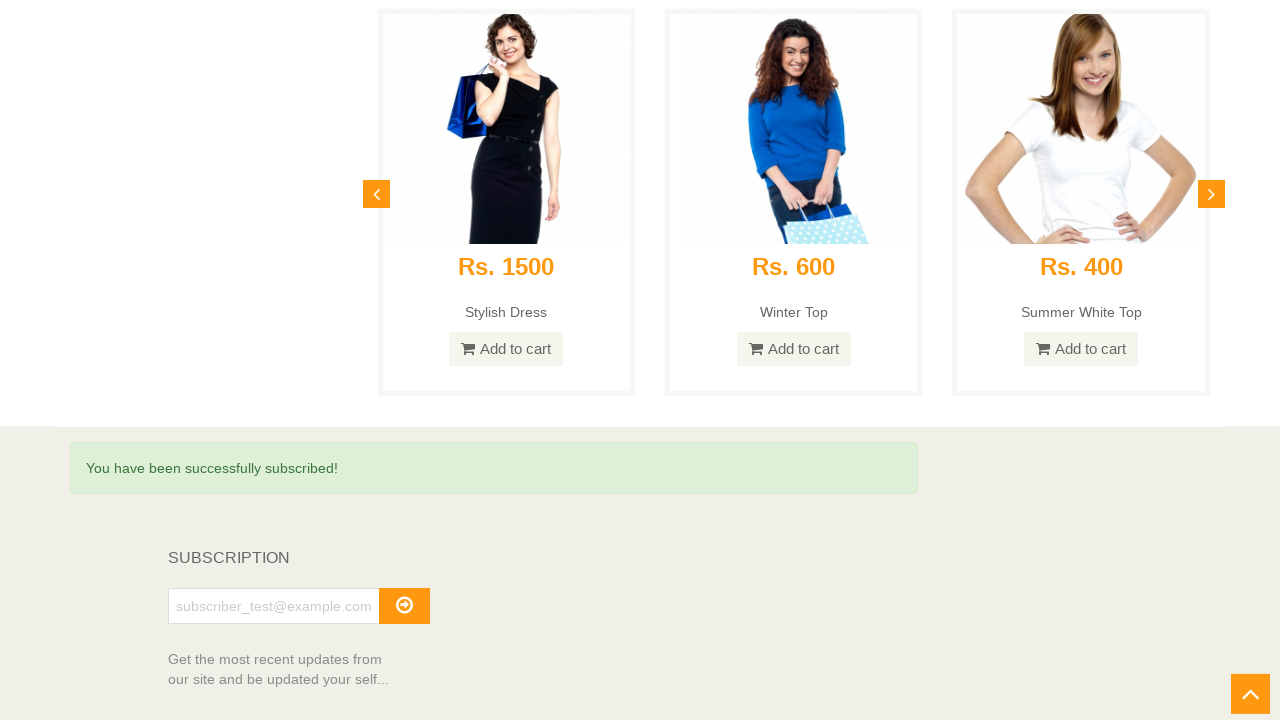

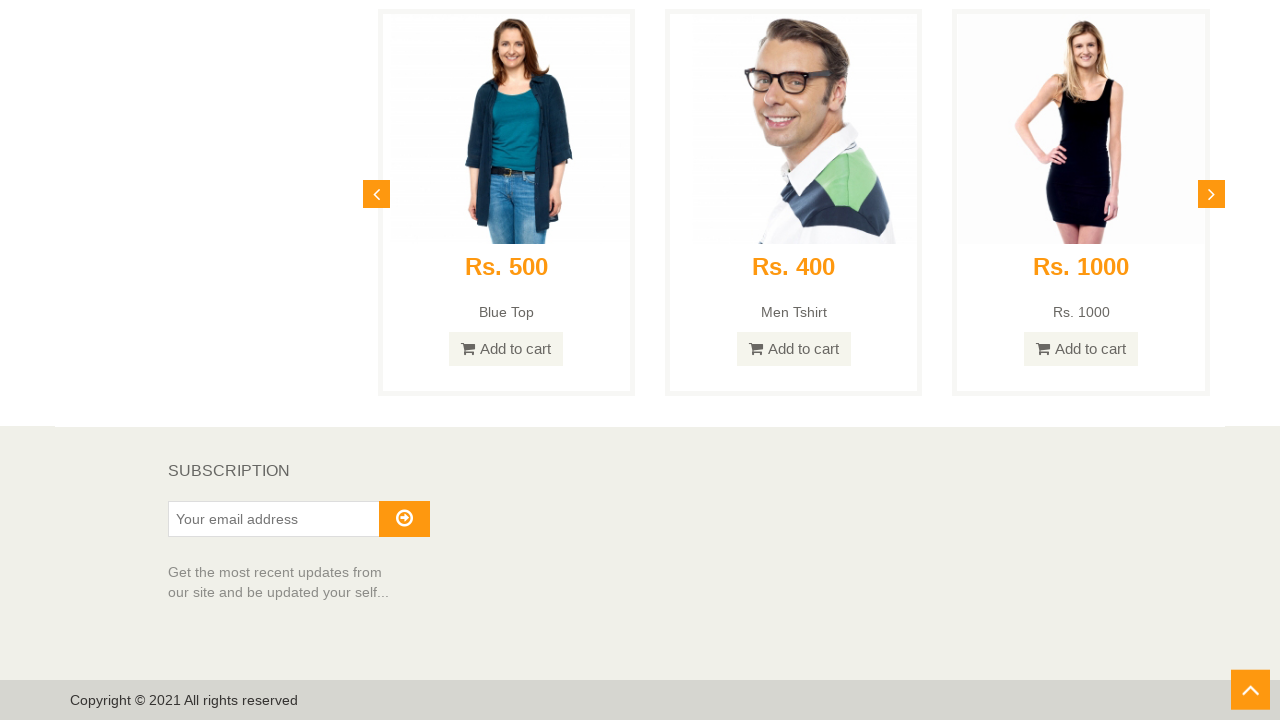